Tests the autosuggest dropdown functionality by typing a partial country name, waiting for suggestions to appear, and selecting "India" from the dropdown list

Starting URL: https://rahulshettyacademy.com/dropdownsPractise/

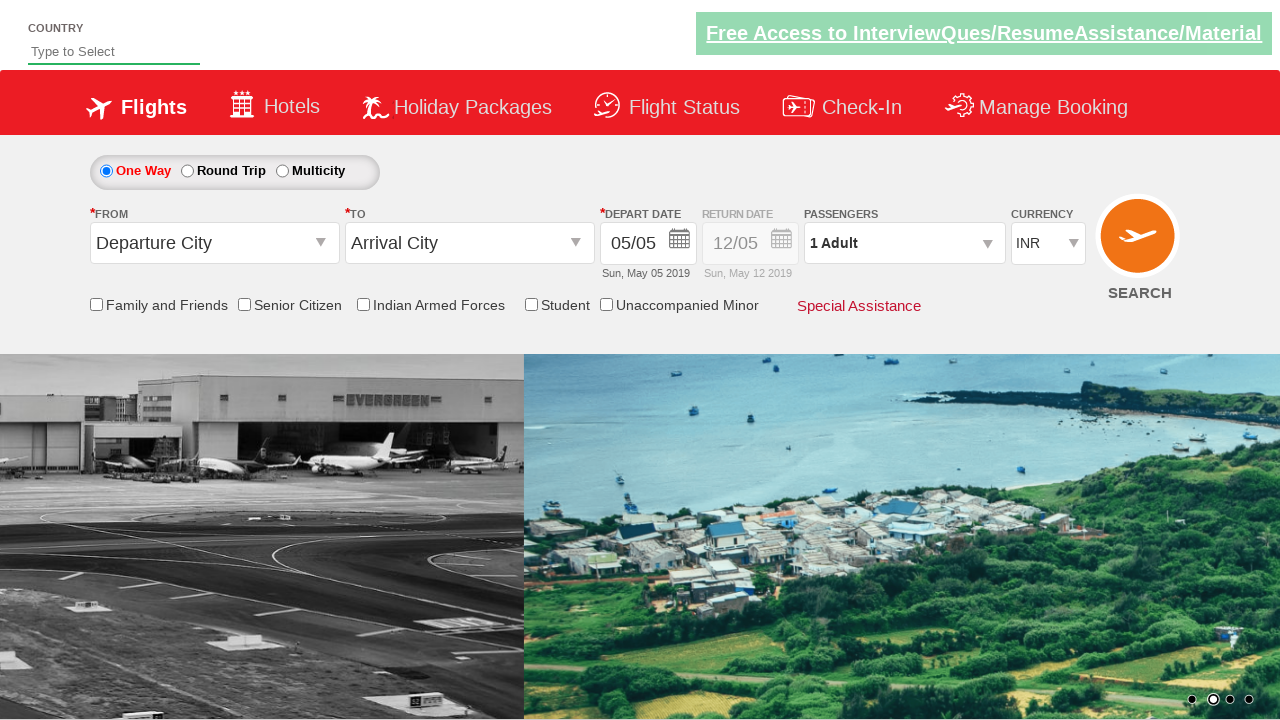

Typed 'ind' in autosuggest field to search for countries on #autosuggest
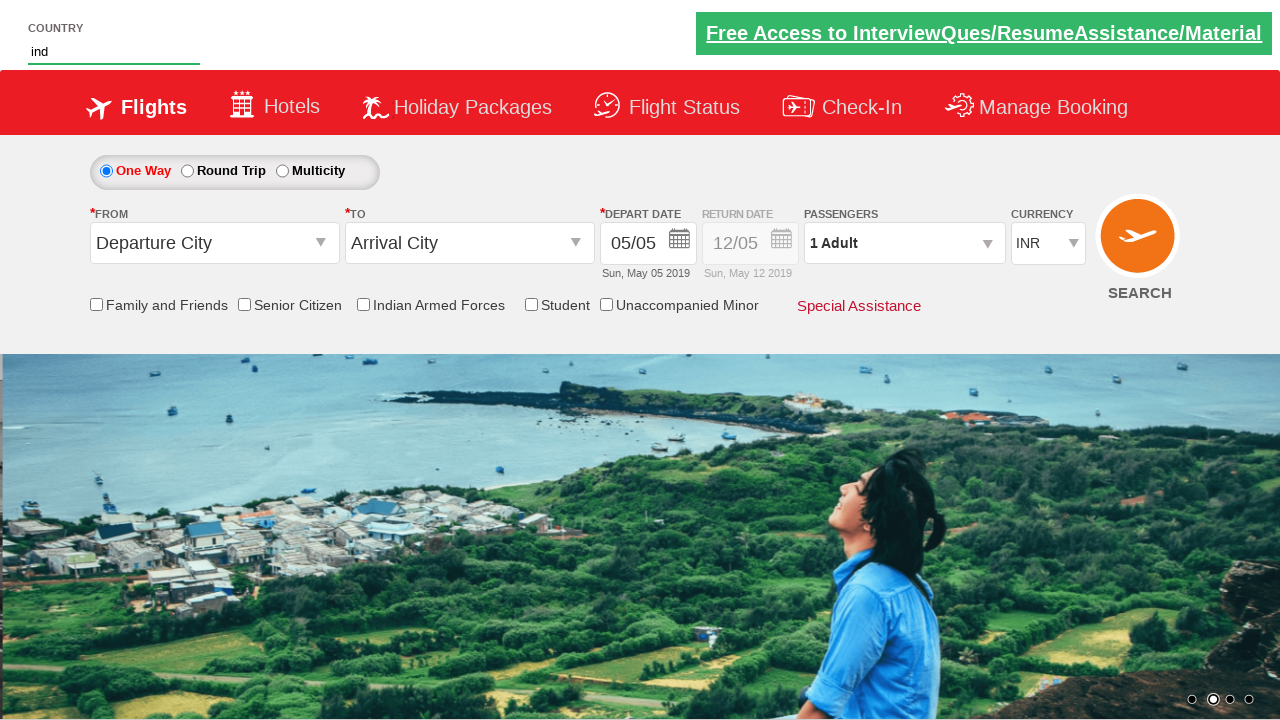

Autosuggest dropdown appeared with country suggestions
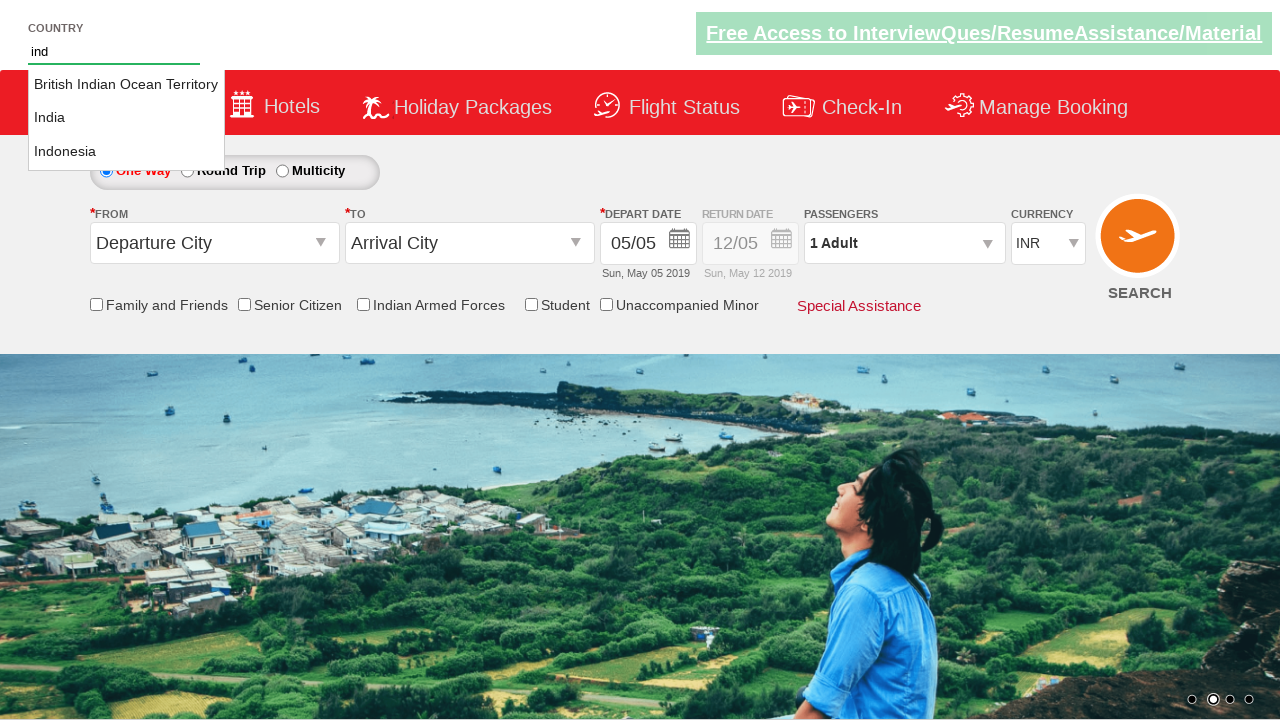

Selected 'India' from the autosuggest dropdown at (126, 118) on li.ui-menu-item a >> nth=1
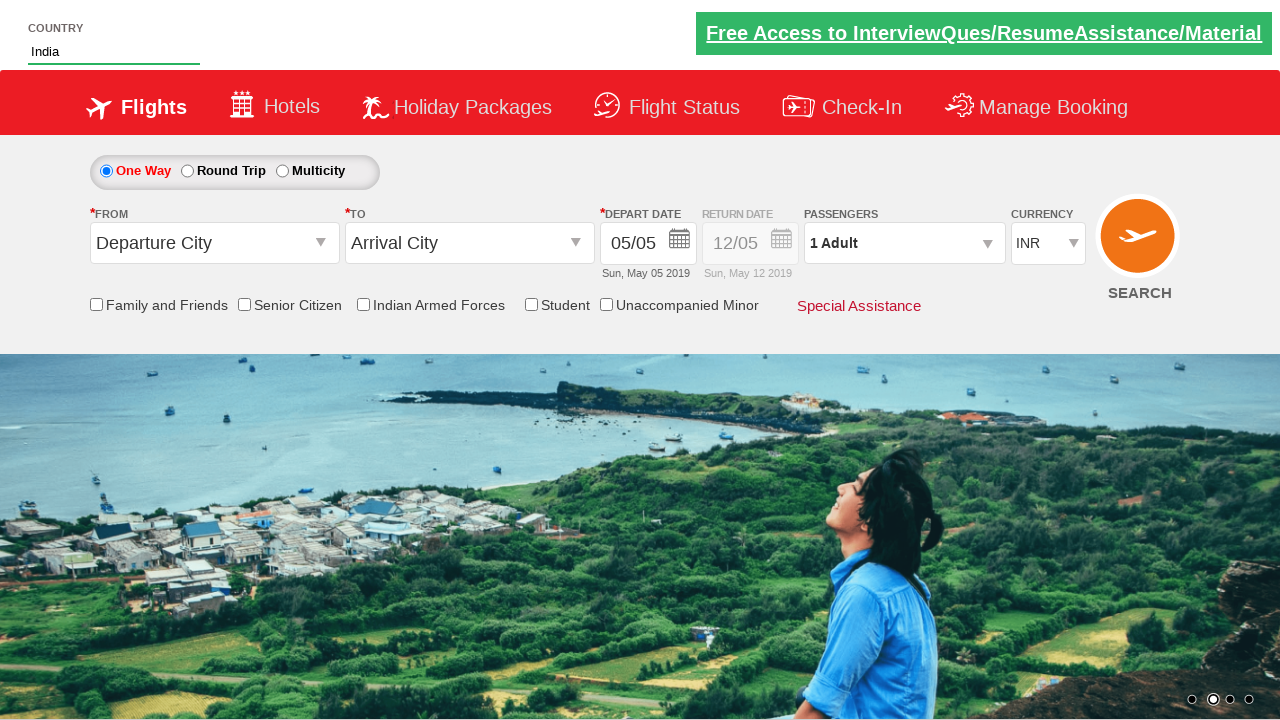

Verified that 'India' is correctly selected in the autosuggest field
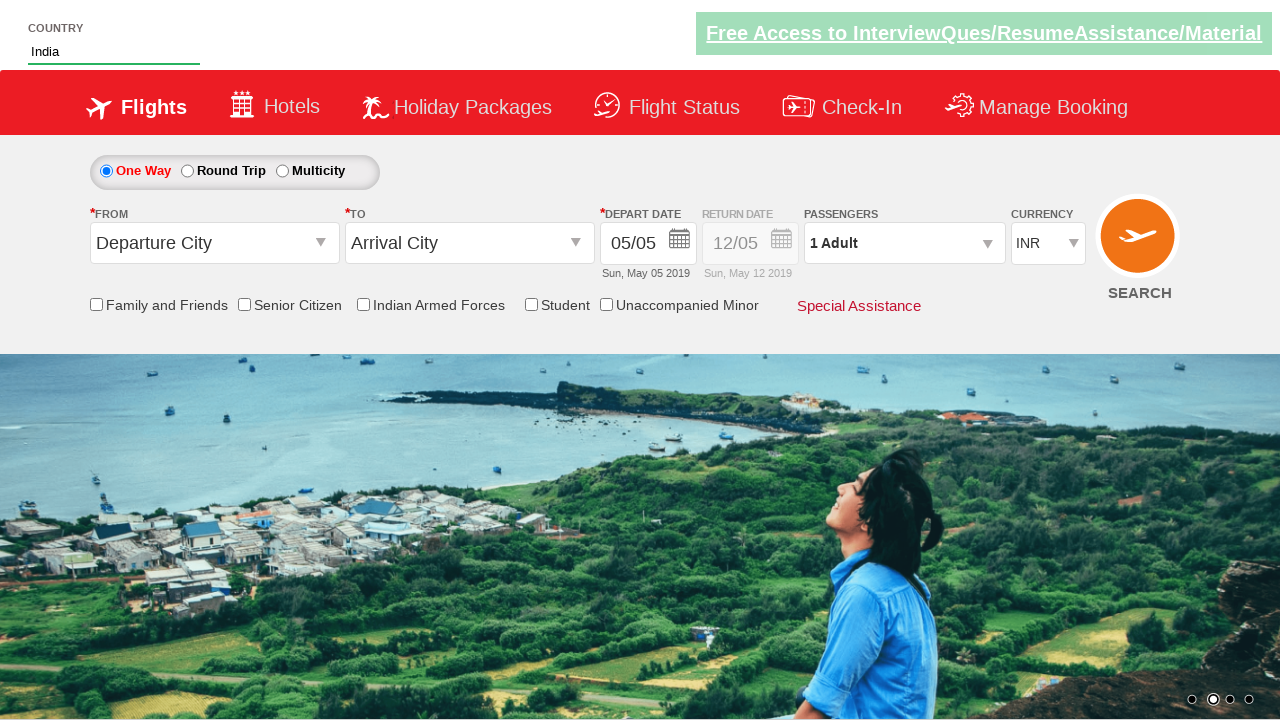

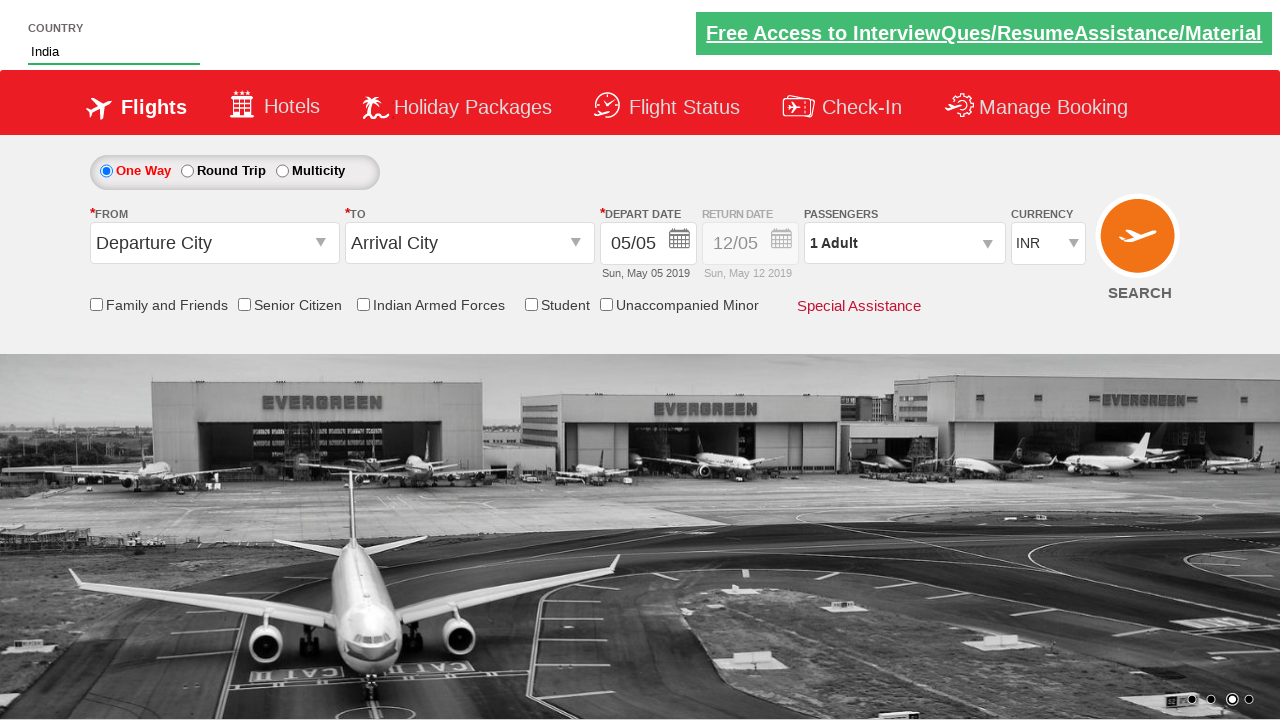